Navigates to a link that opens in a new tab by visiting the URL directly and returning to main page

Starting URL: https://rahulshettyacademy.com/AutomationPractice/

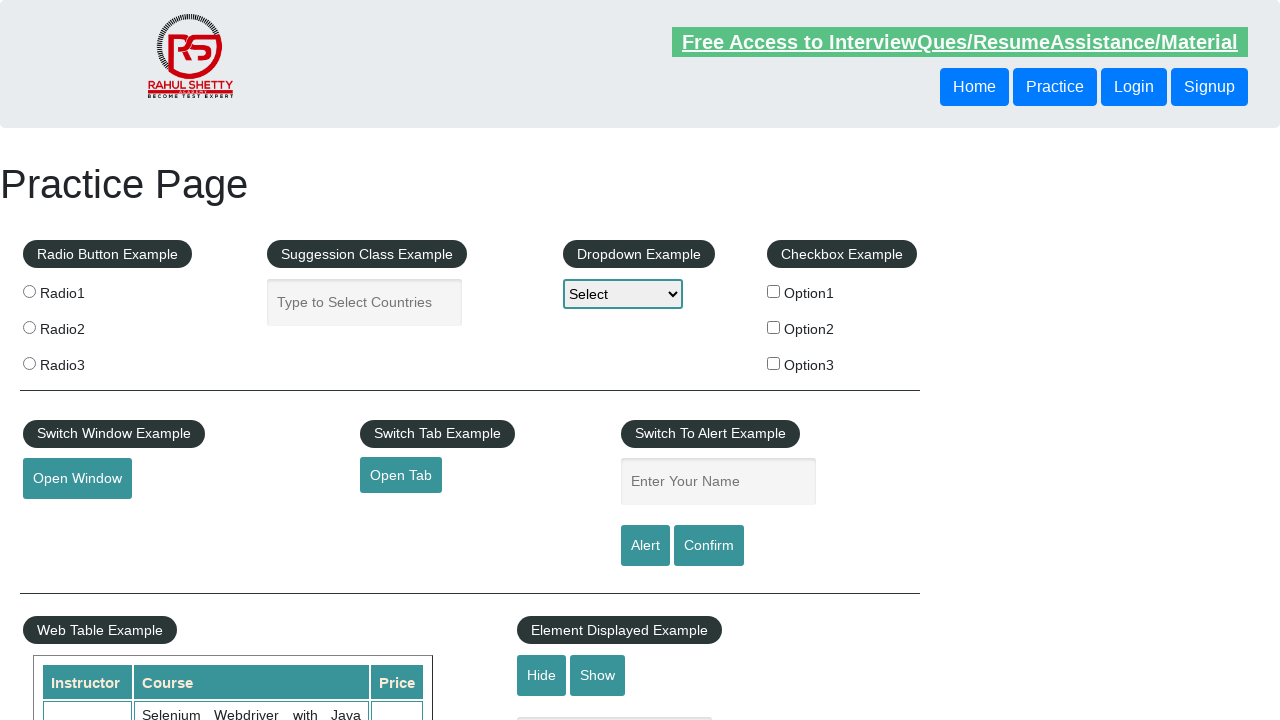

Retrieved href attribute from link element with id 'opentab'
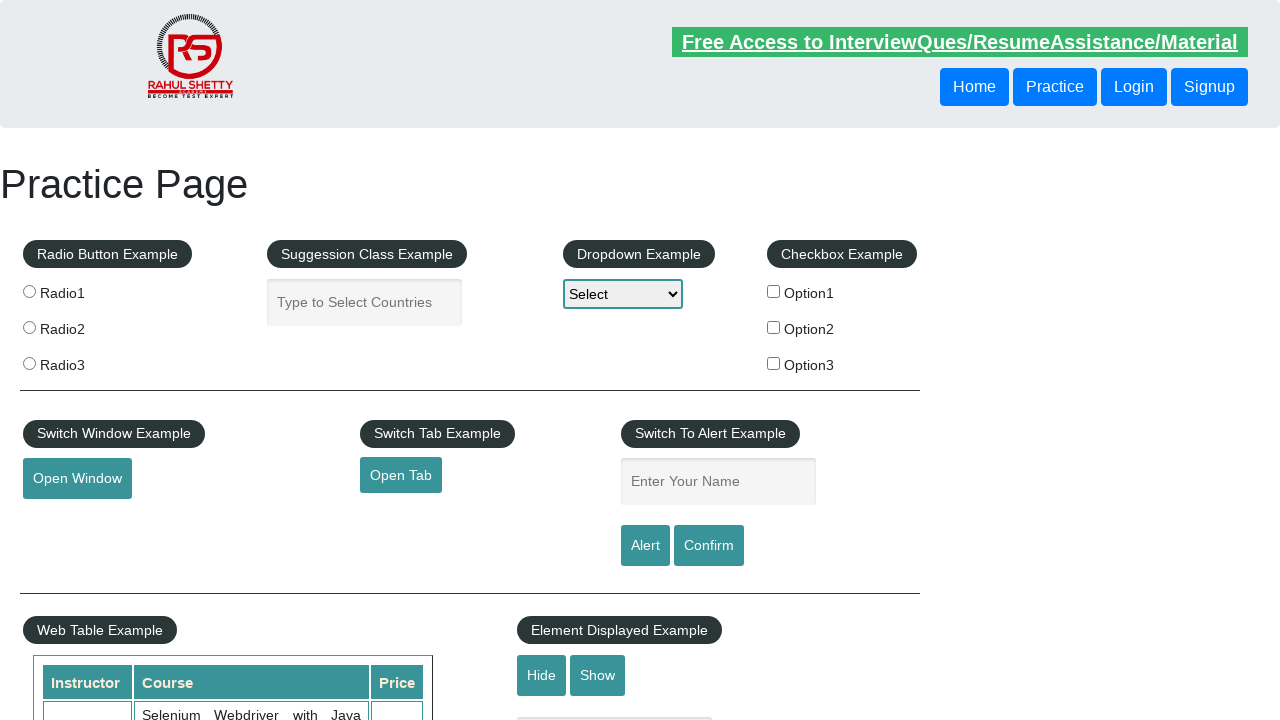

Navigated to the link URL in the same tab
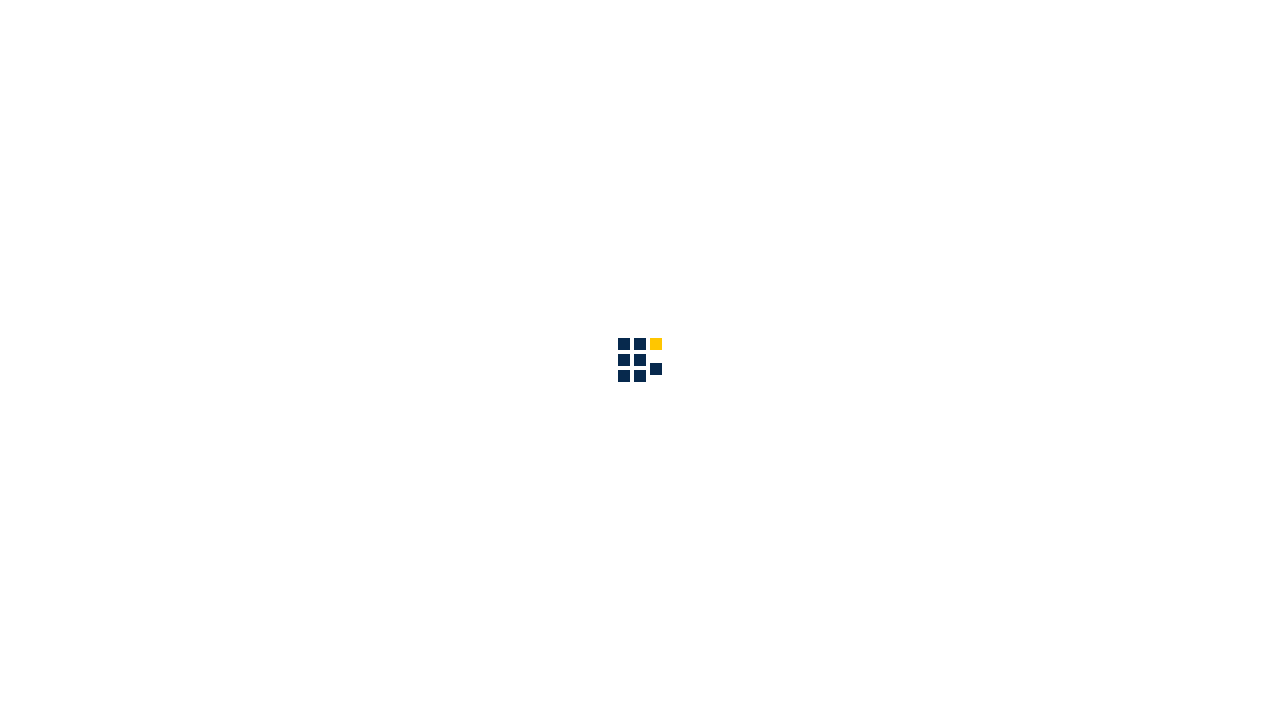

Navigated back to the main page
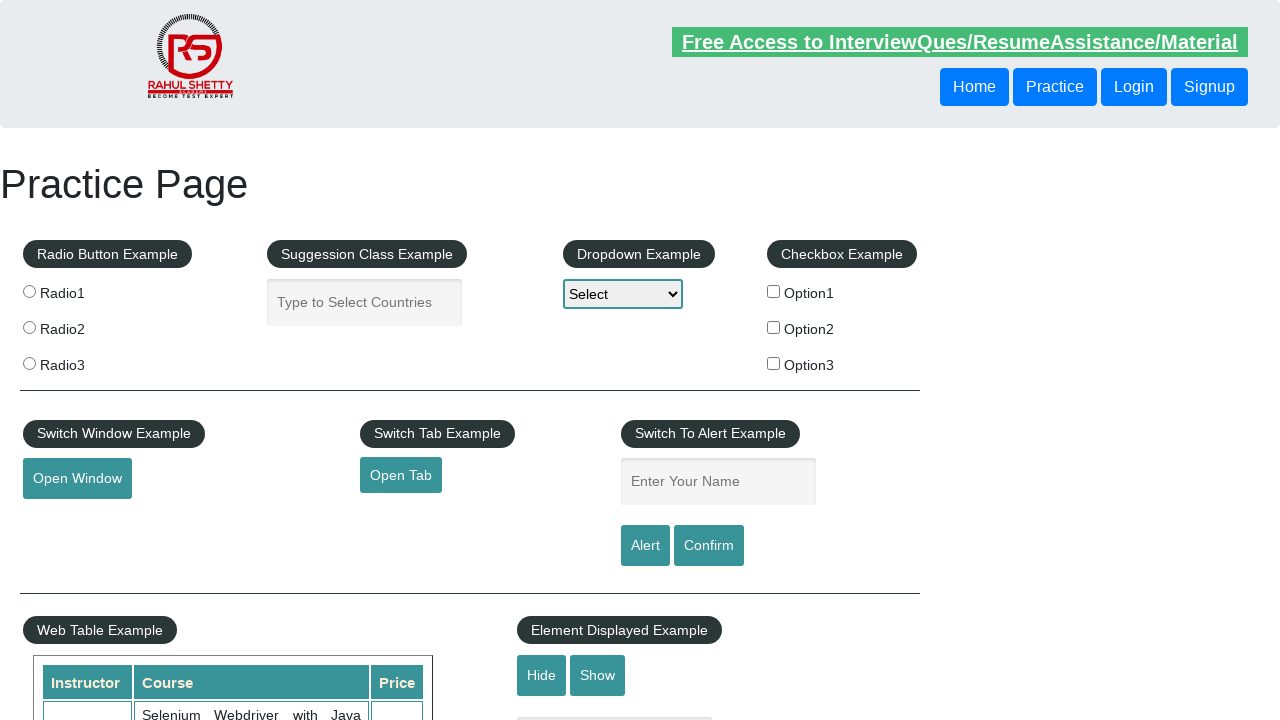

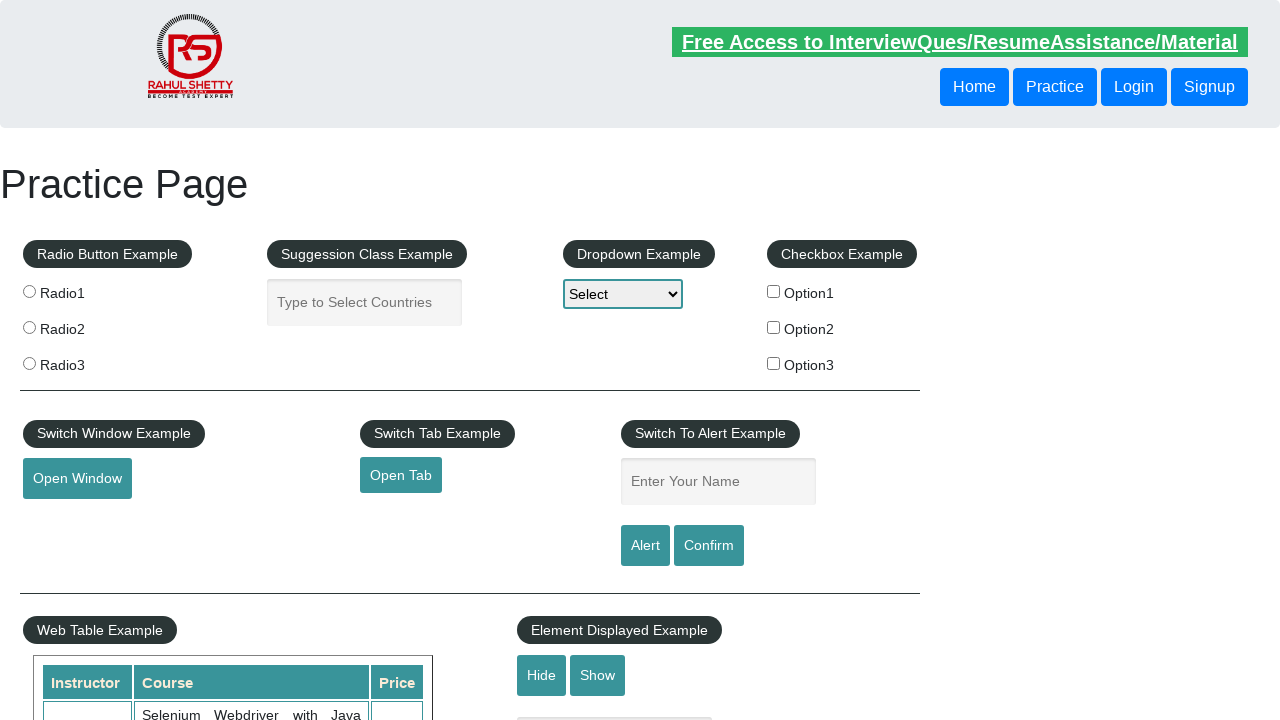